Tests the AngularJS homepage greeting functionality by entering a name in the input field and verifying the greeting message displays correctly

Starting URL: https://www.angularjs.org

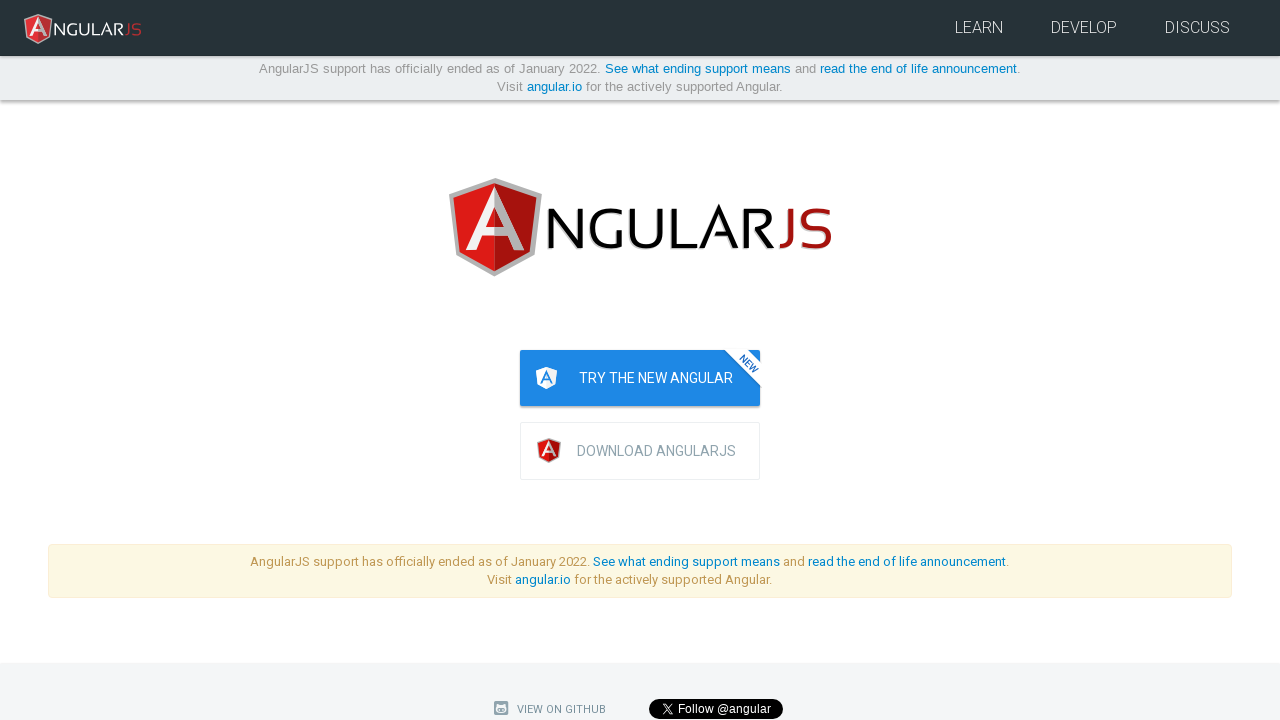

Filled input field with 'Julie' for the yourName model on input[ng-model='yourName']
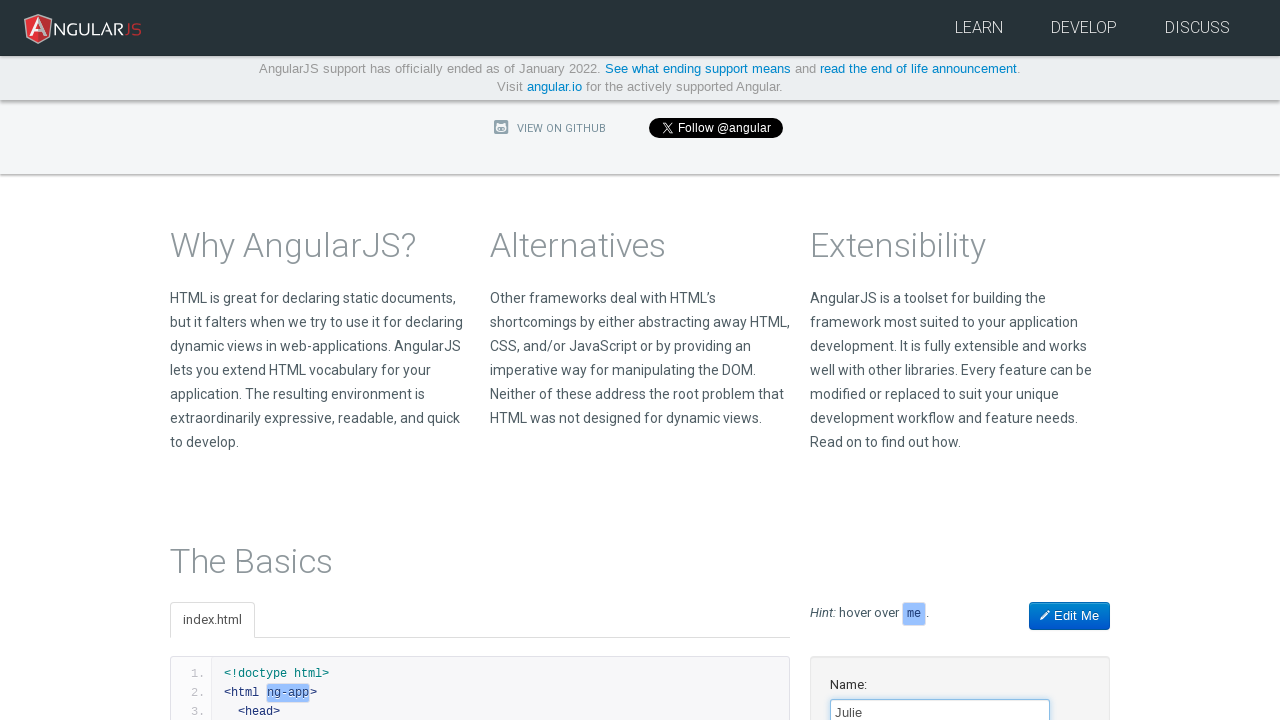

Located the greeting element
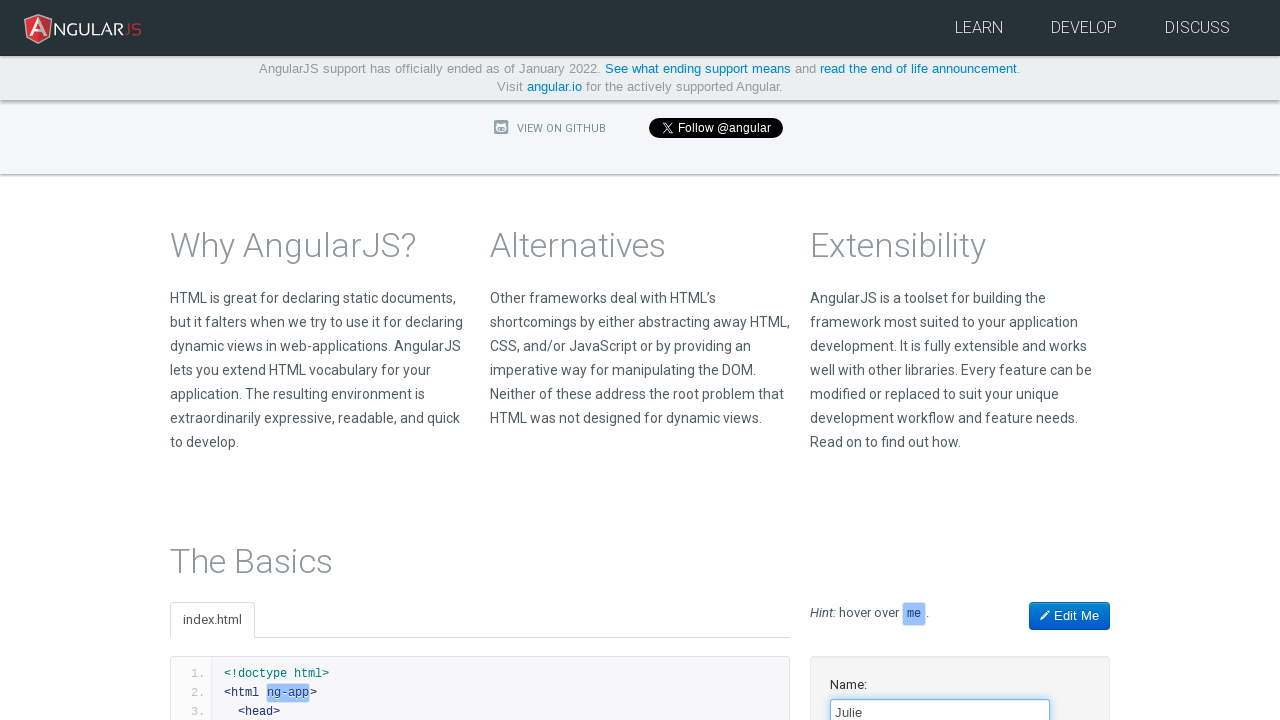

Greeting element appeared on the page
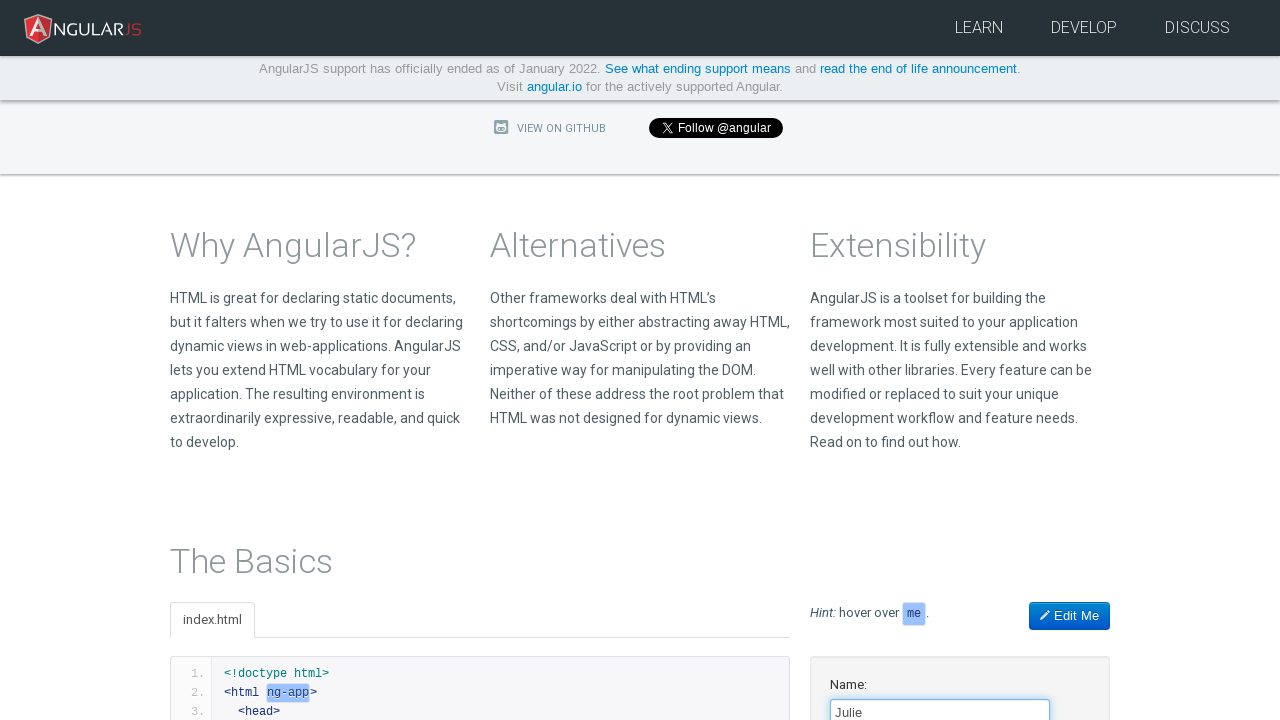

Verified greeting text contains 'Hello Julie!'
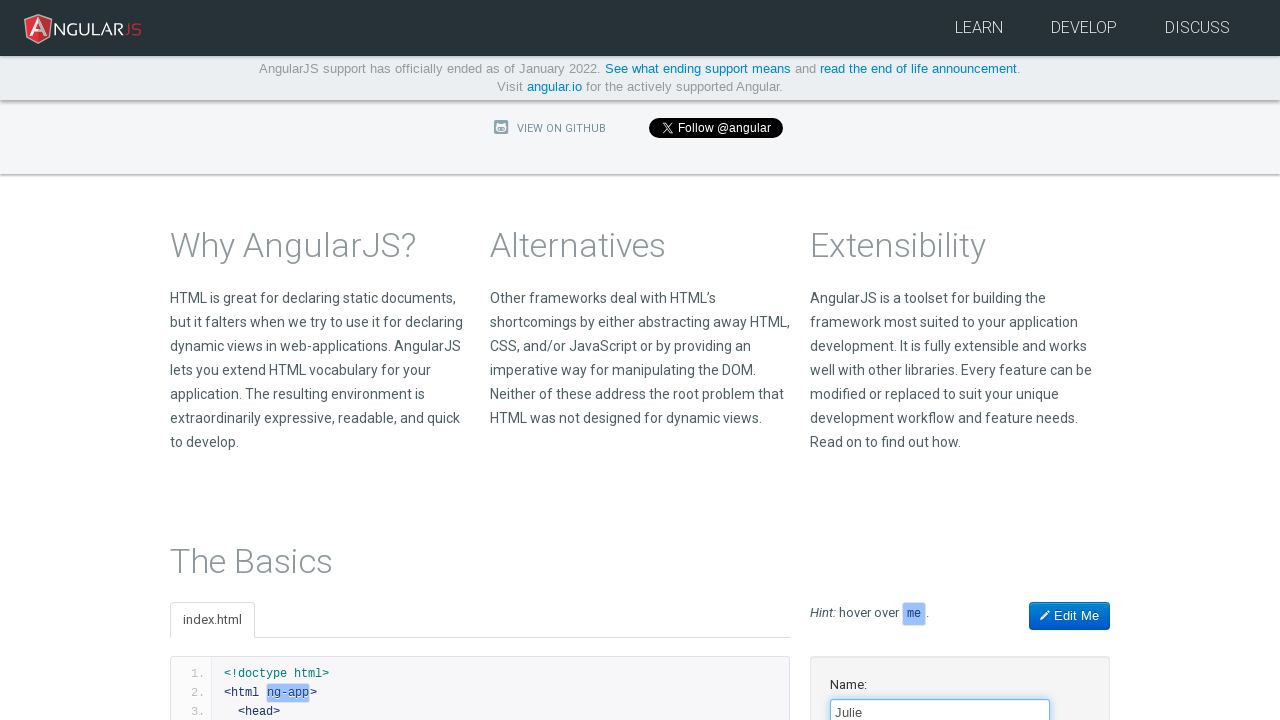

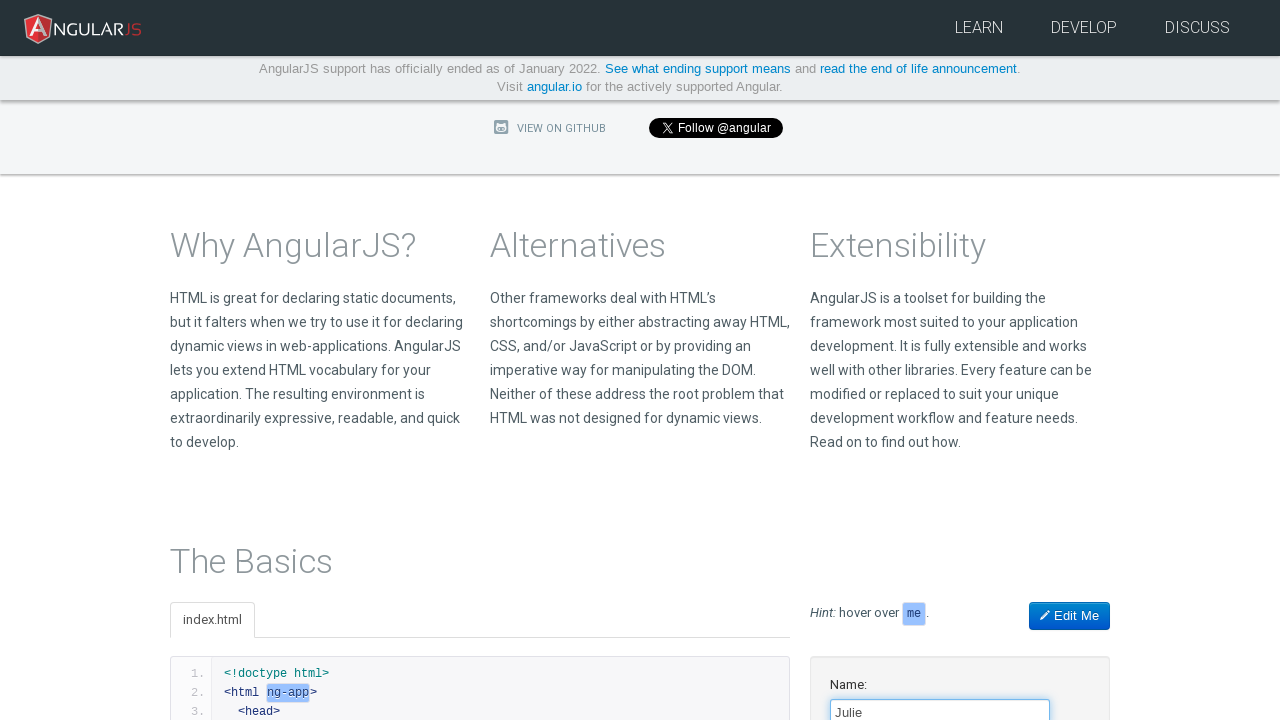